Tests XPath sibling and parent traversal by locating buttons in the header using following-sibling and parent axis selectors, then verifying their text content is accessible.

Starting URL: https://rahulshettyacademy.com/AutomationPractice/

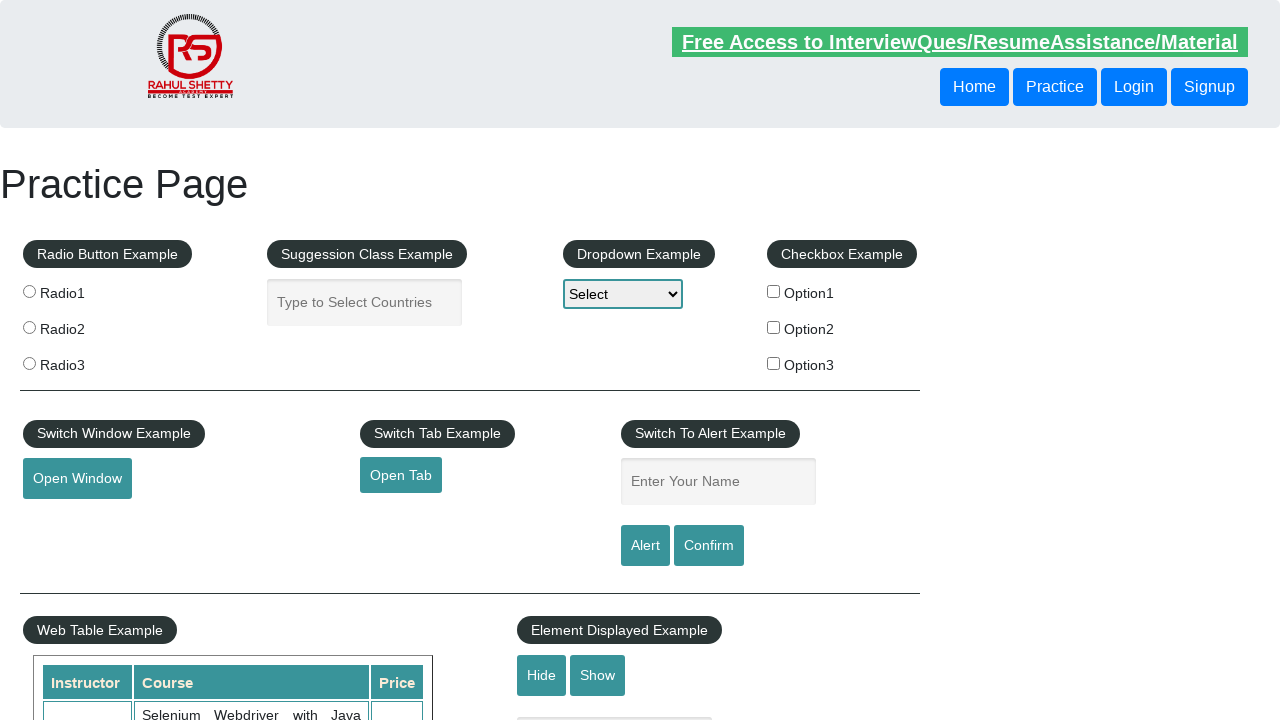

Located and waited for sibling button using following-sibling XPath axis
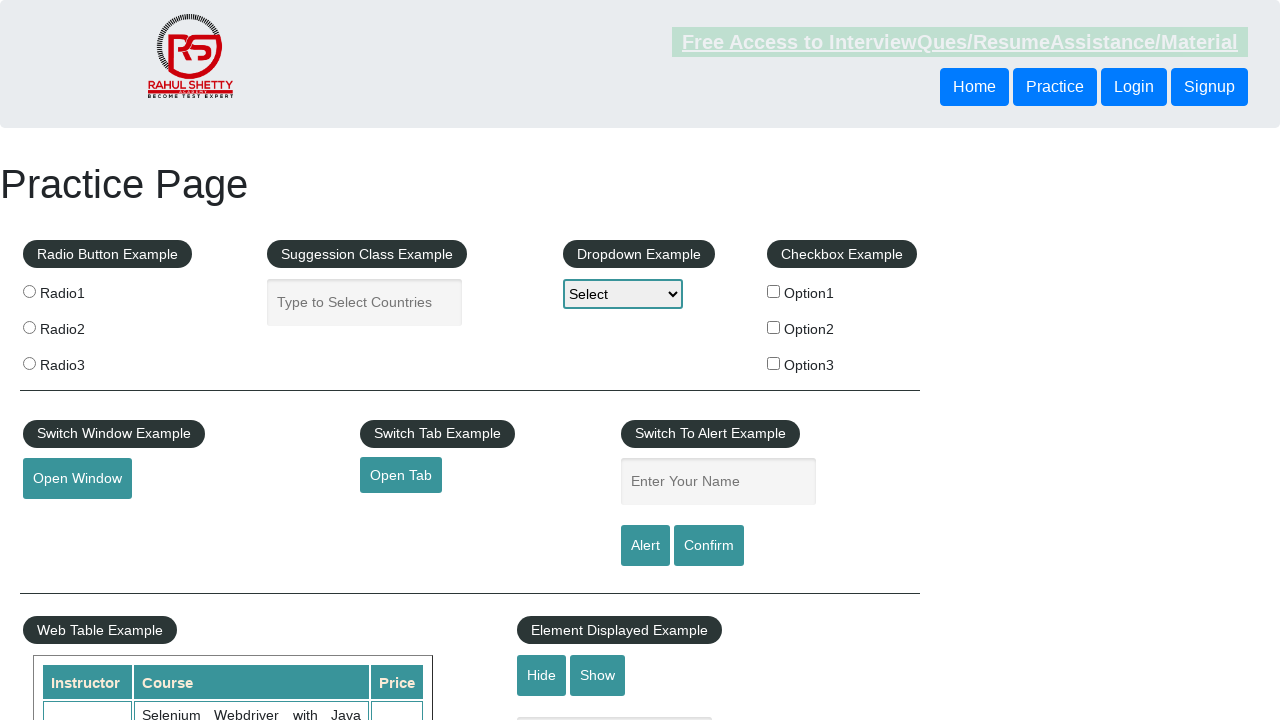

Located and waited for button using parent traversal XPath axis
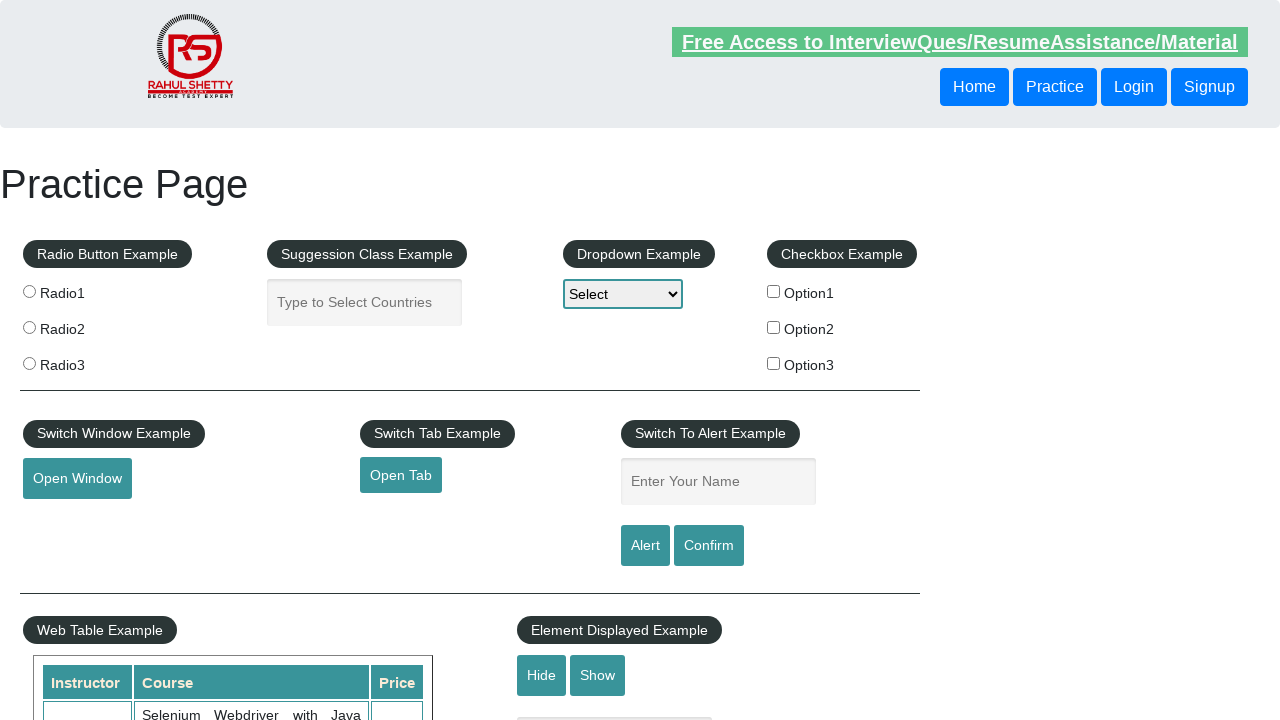

Clicked on sibling button to verify interactivity at (1134, 87) on xpath=//header/div/button[1]/following-sibling::button[1]
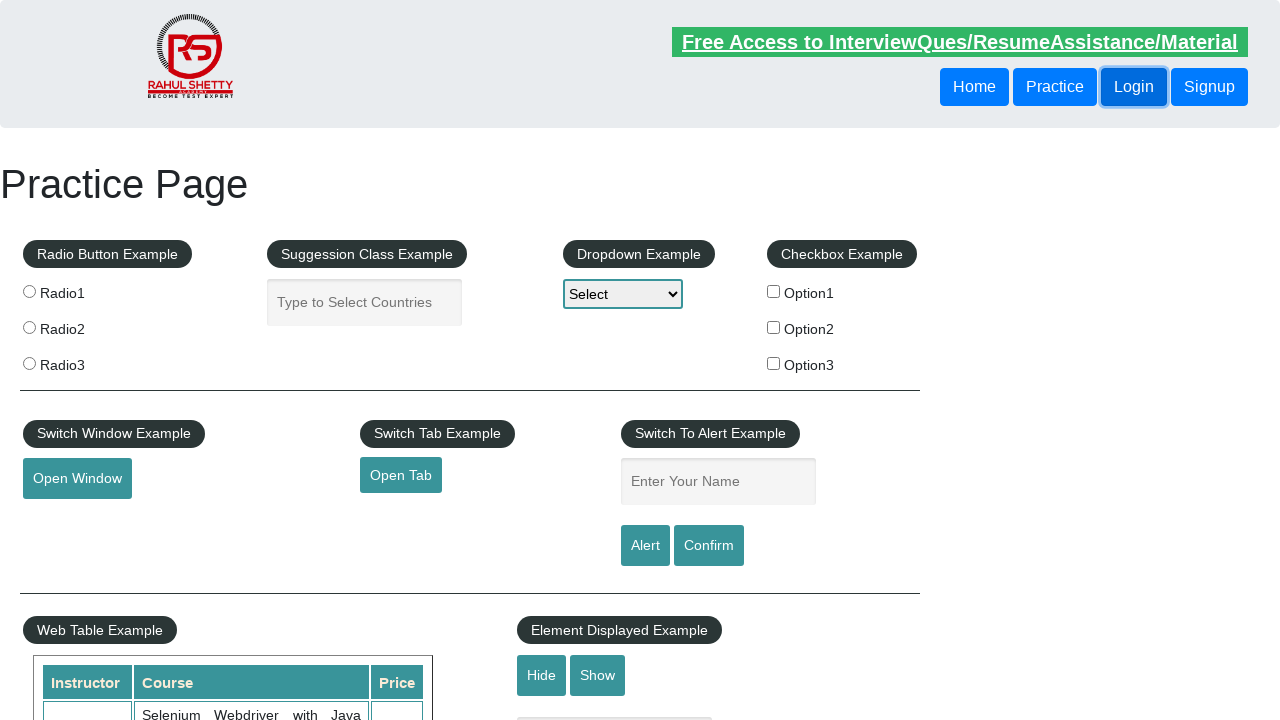

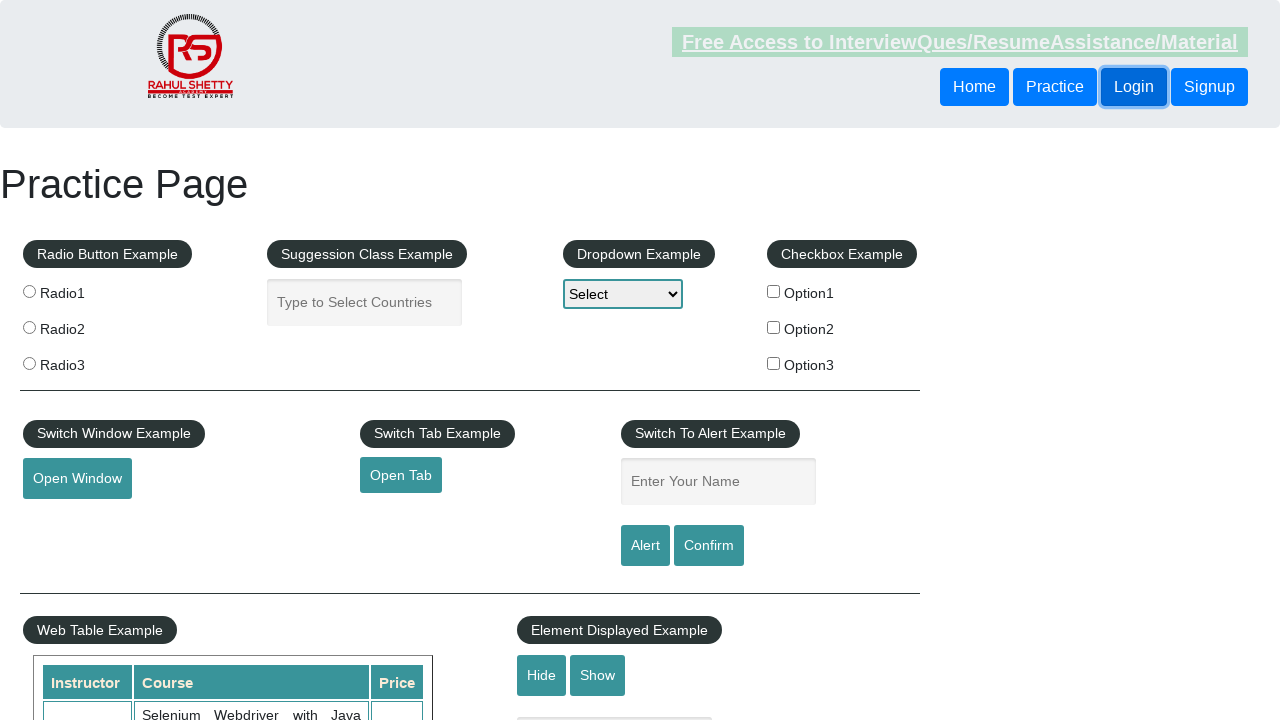